Tests clicking the default radio button option

Starting URL: https://bonigarcia.dev/selenium-webdriver-java/web-form.html

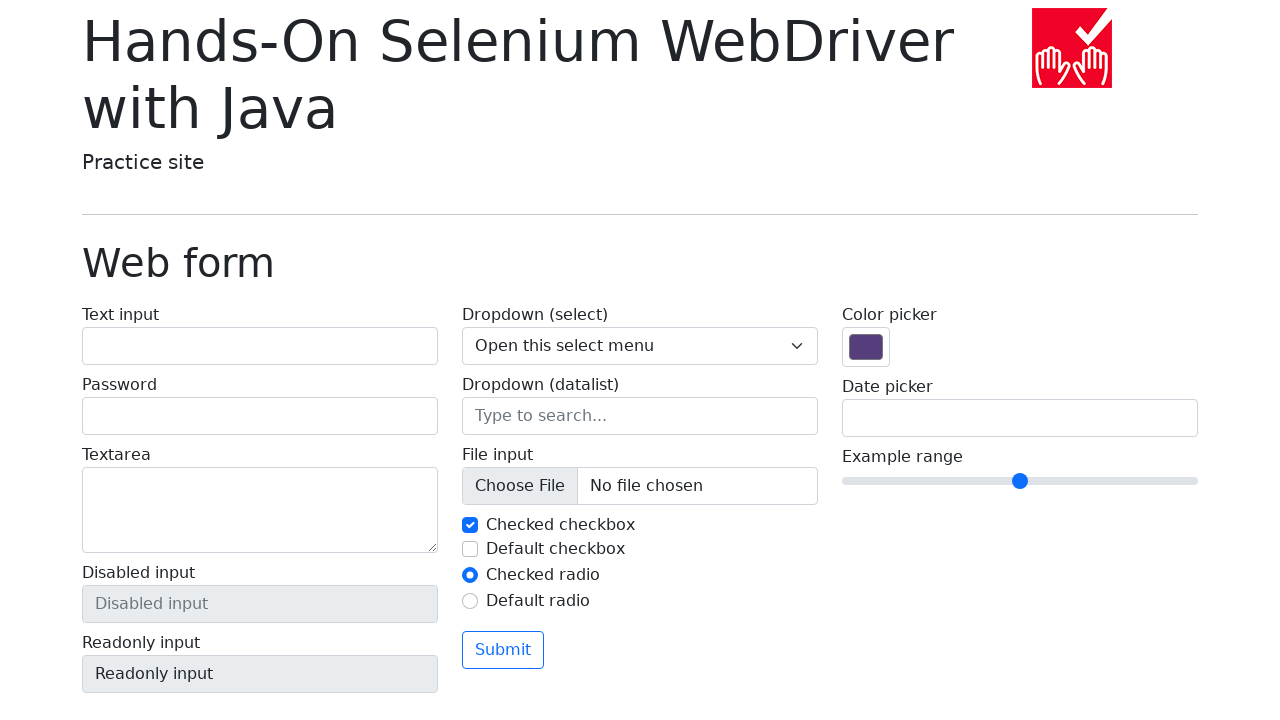

Navigated to web form page
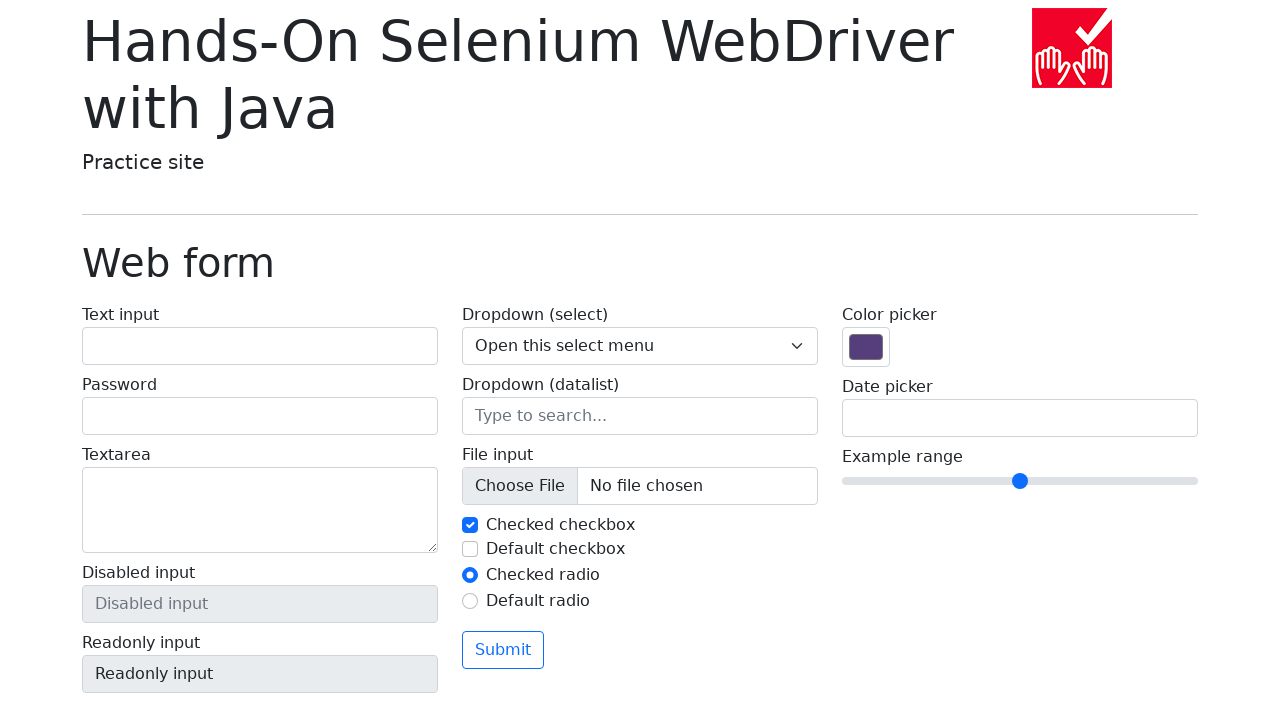

Clicked the default radio button option at (470, 601) on #my-radio-2
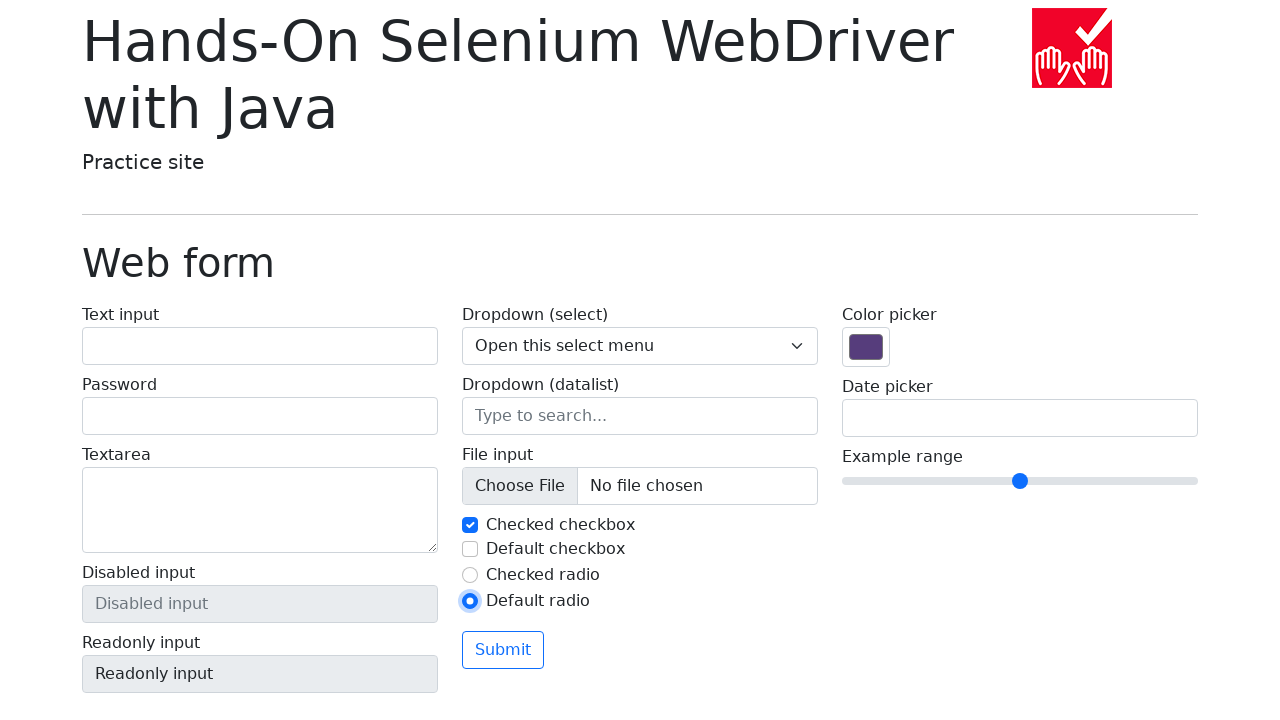

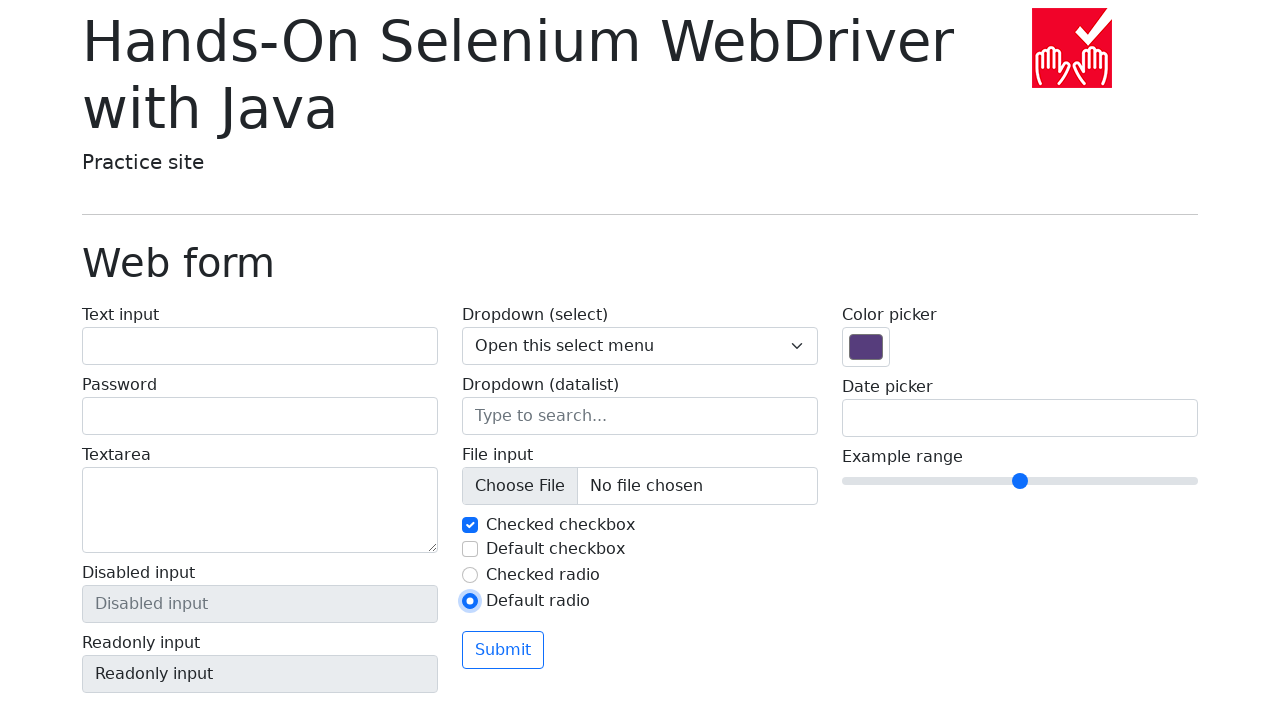